Tests reverse navigation from the forms page back to the navigation page by finding and clicking the navigation link.

Starting URL: https://mcp-eval-website.vercel.app/forms/

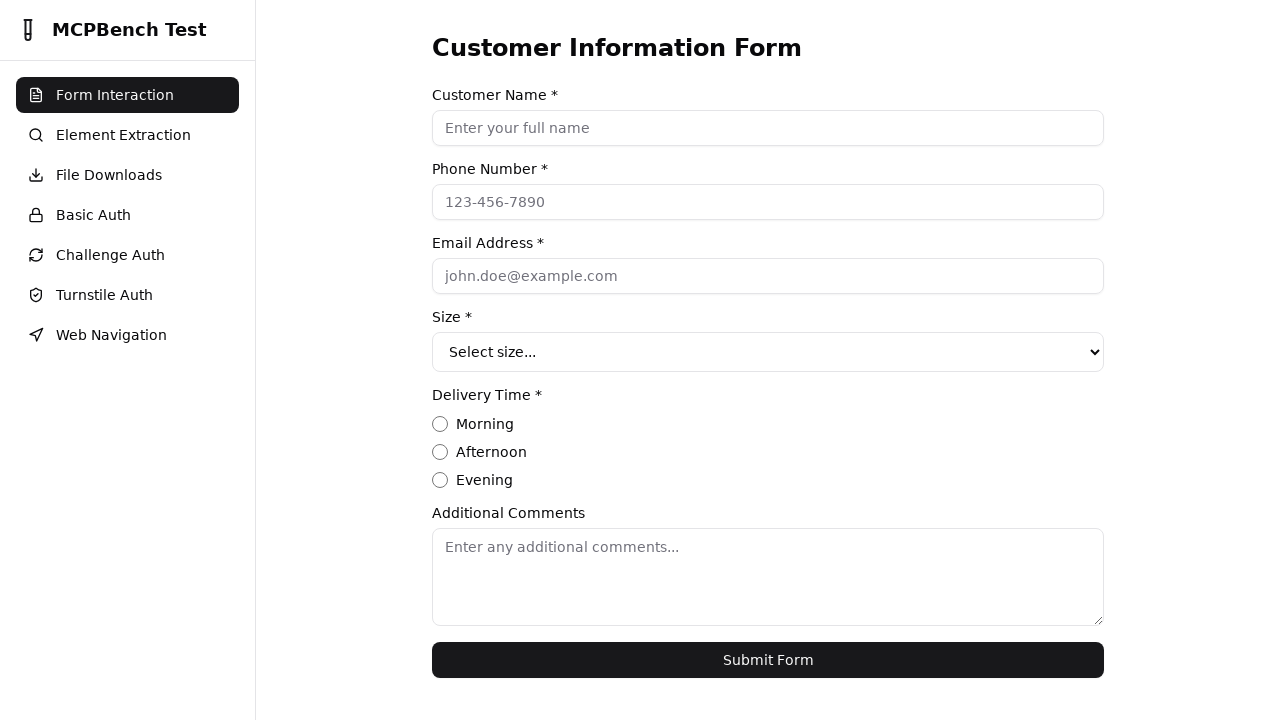

Waited for forms page to load (networkidle)
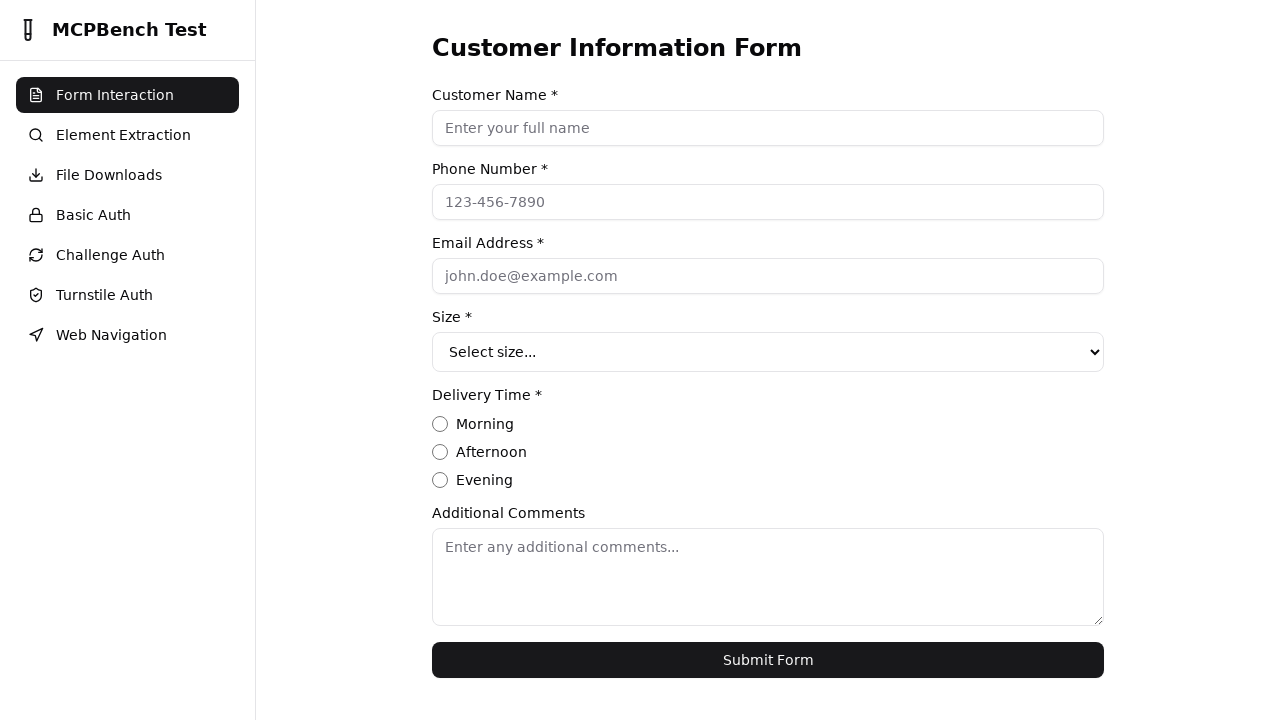

Found all links on the forms page
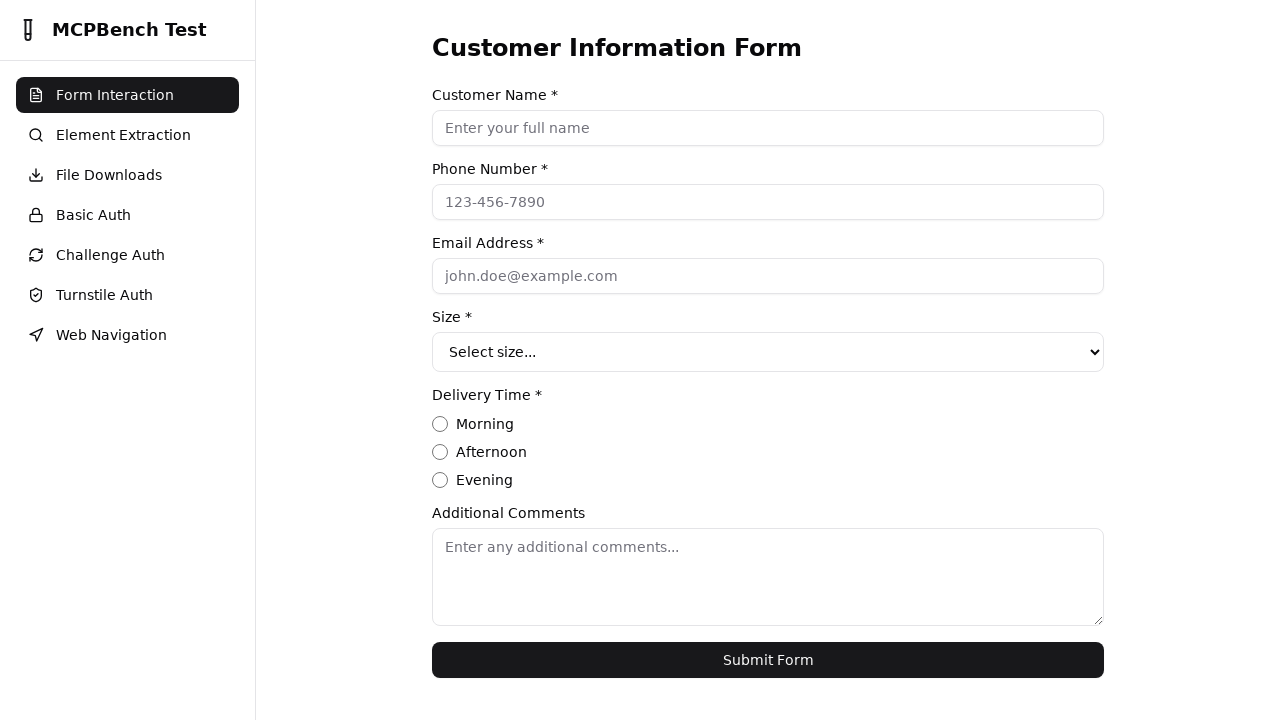

Navigated to navigation page using relative URL: /navigation
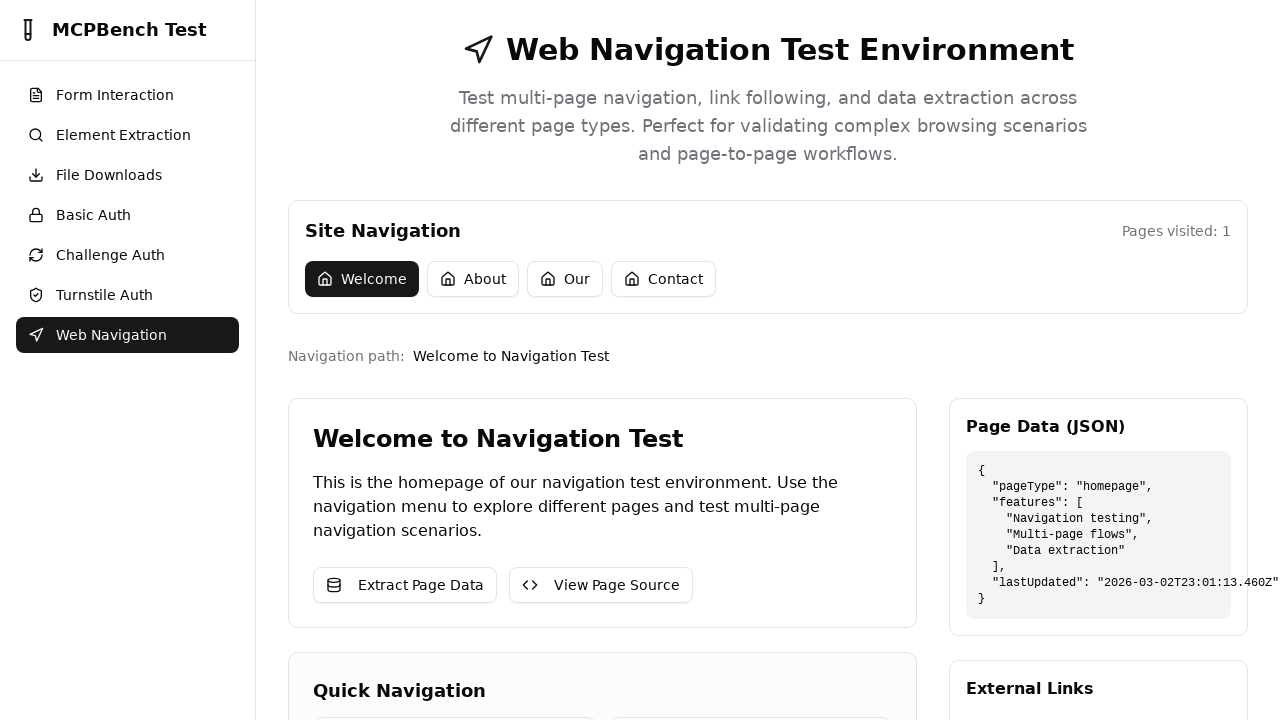

Verified navigation page loaded by waiting for links to be present
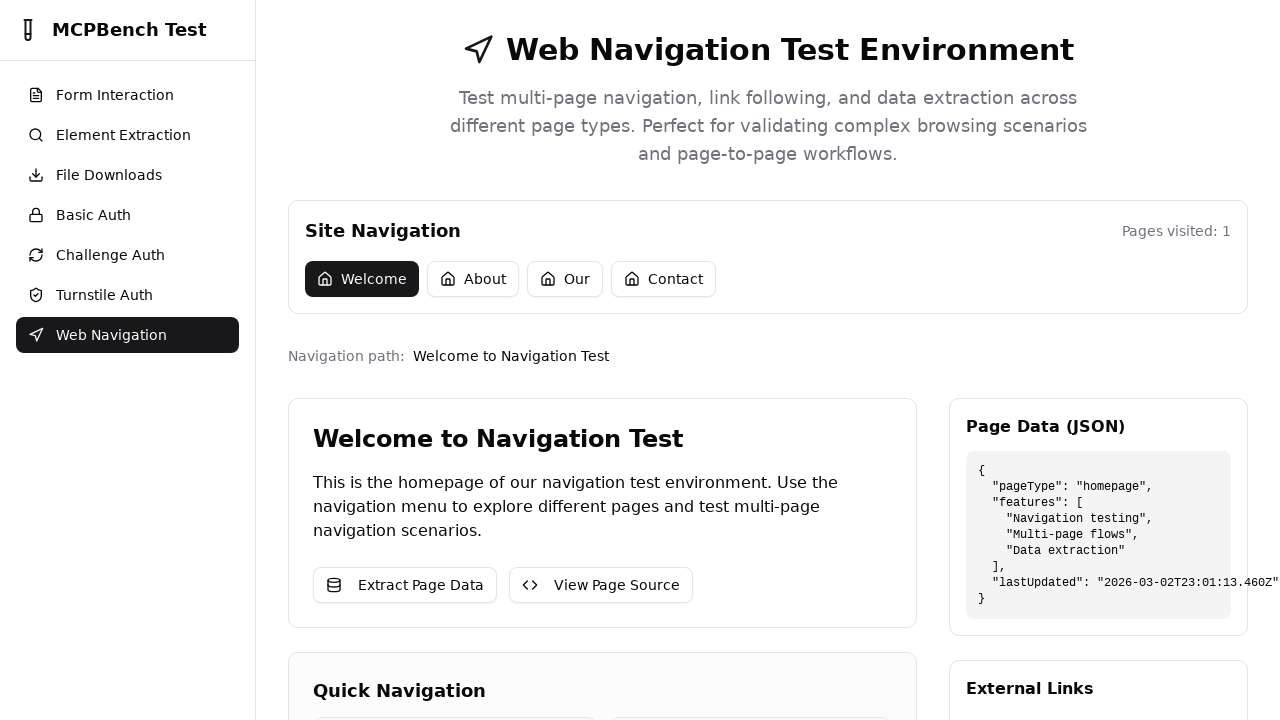

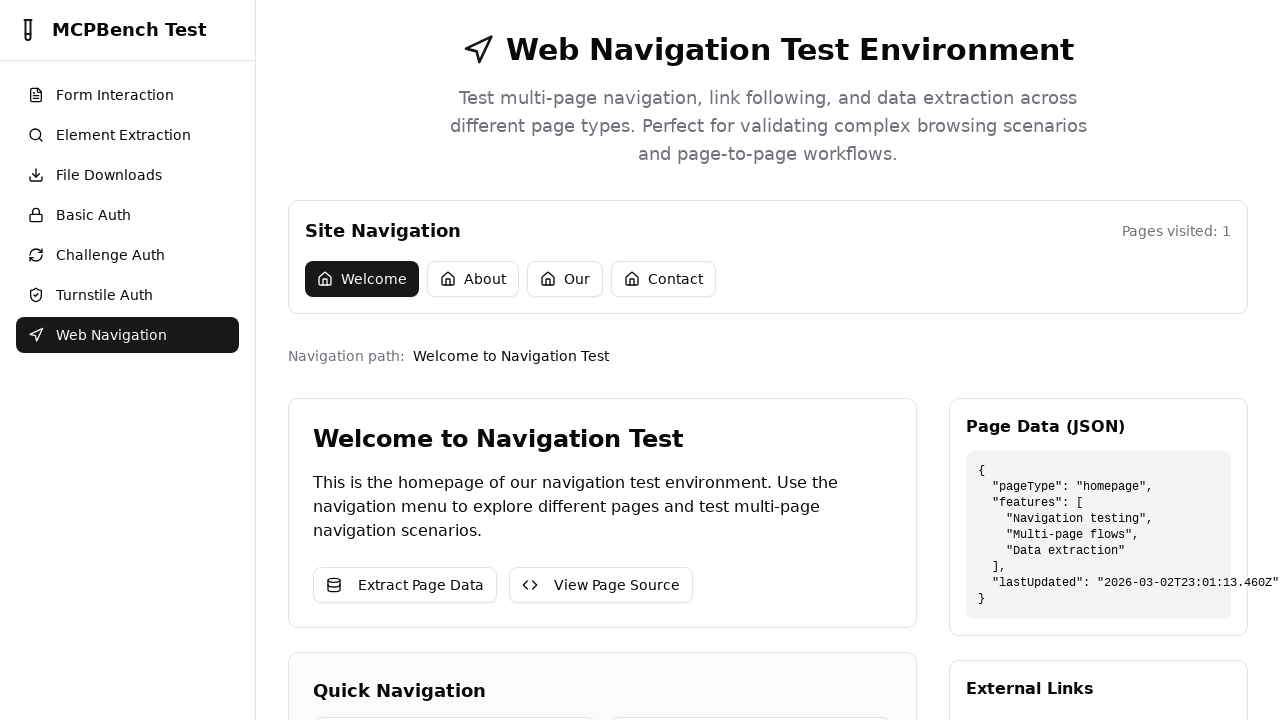